Tests a math exercise page by reading two numbers, calculating their sum, selecting the result from a dropdown, and submitting the form

Starting URL: http://suninjuly.github.io/selects2.html

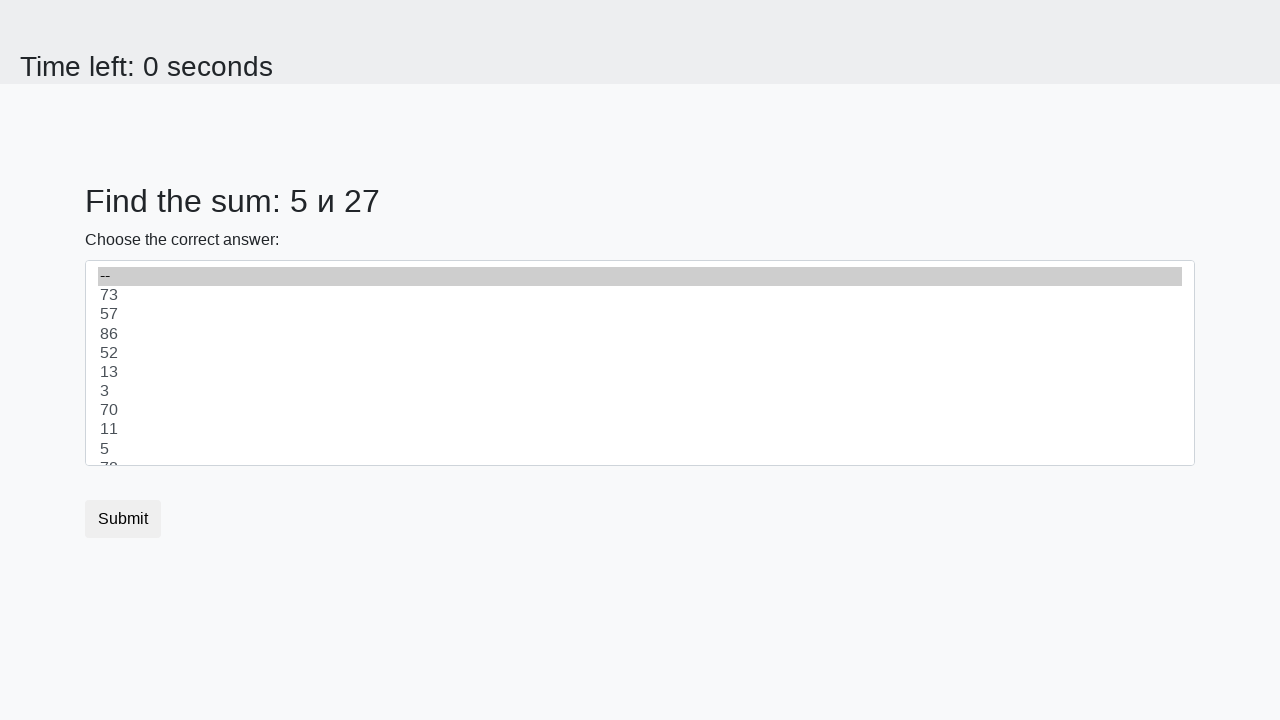

Retrieved first number from #num1 element
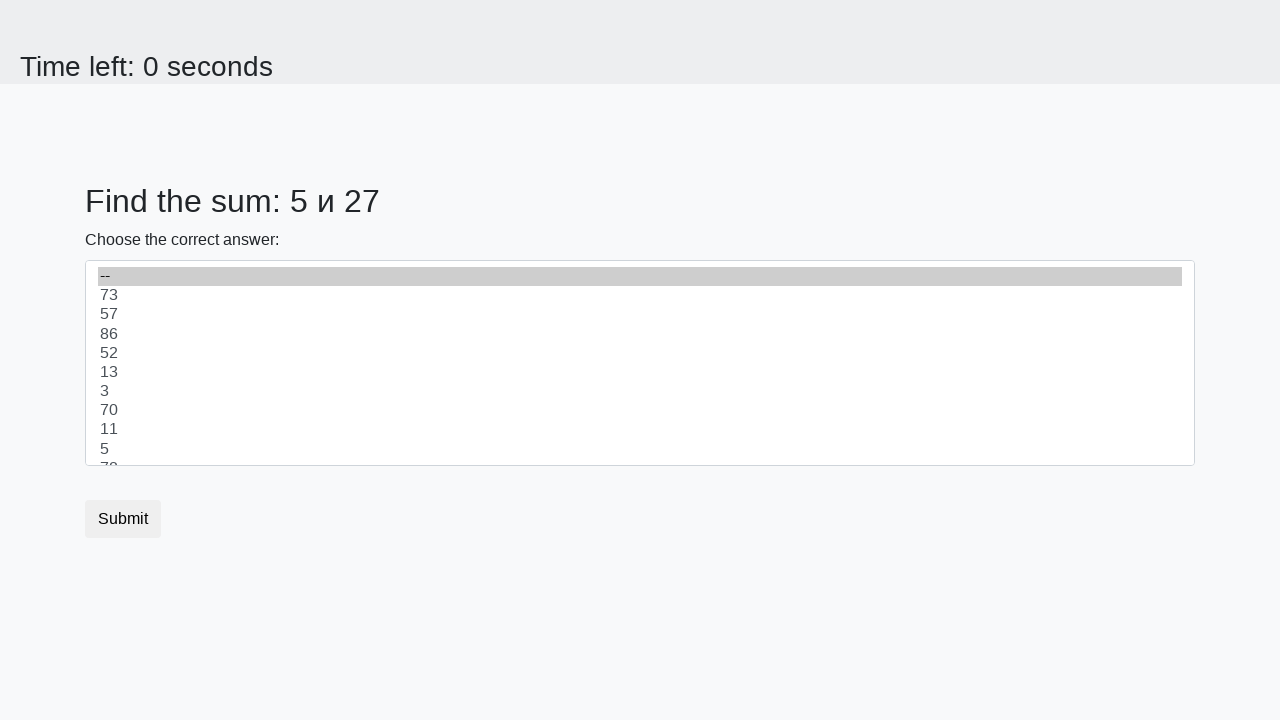

Retrieved second number from #num2 element
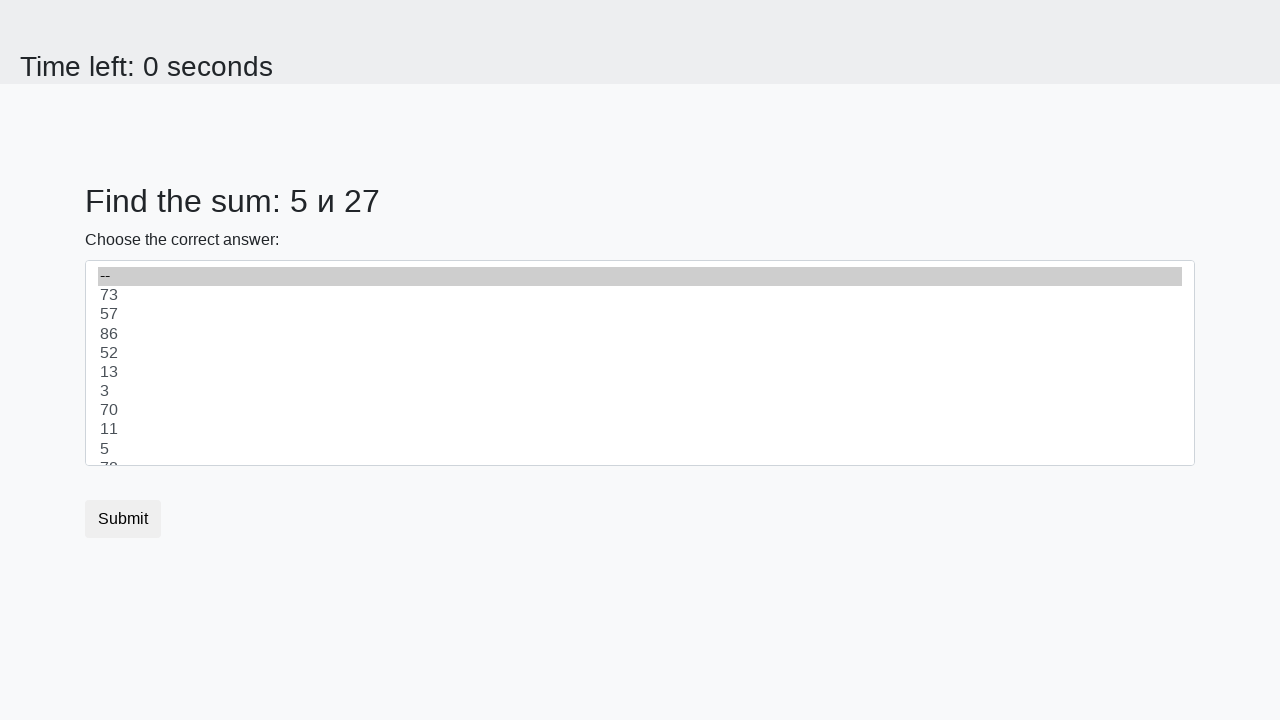

Calculated sum: 5 + 27 = 32
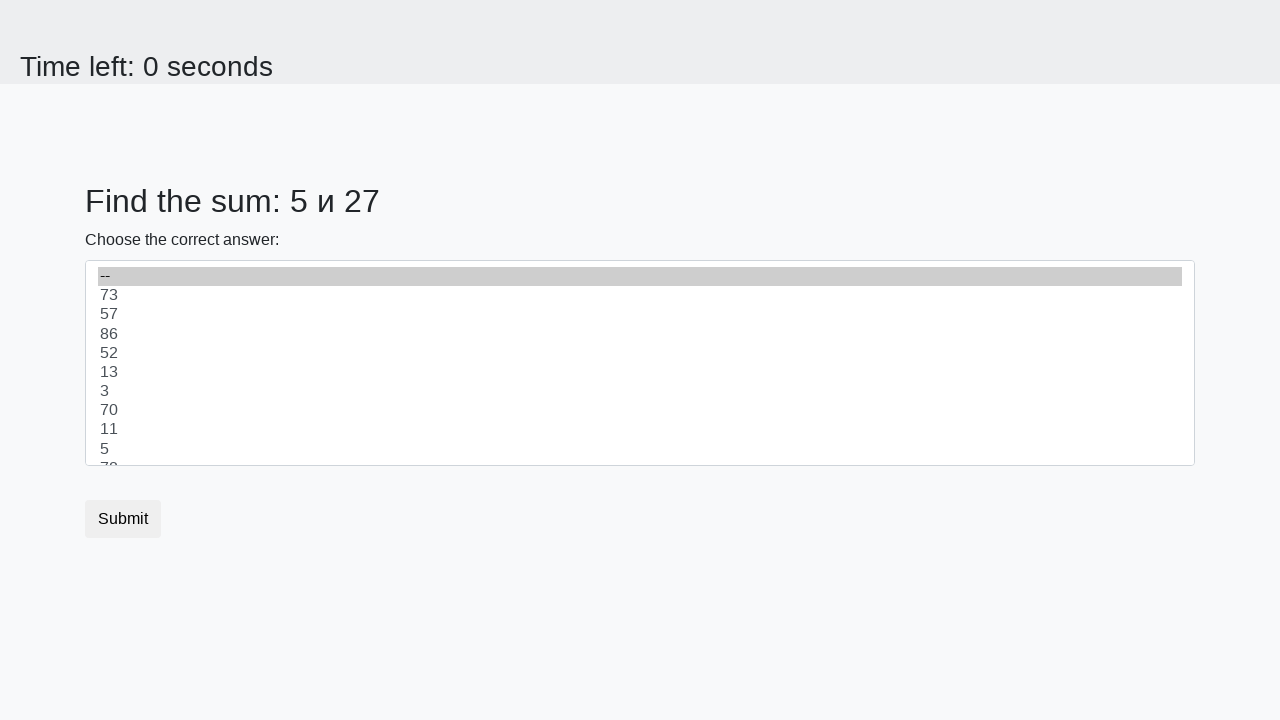

Selected 32 from dropdown on select
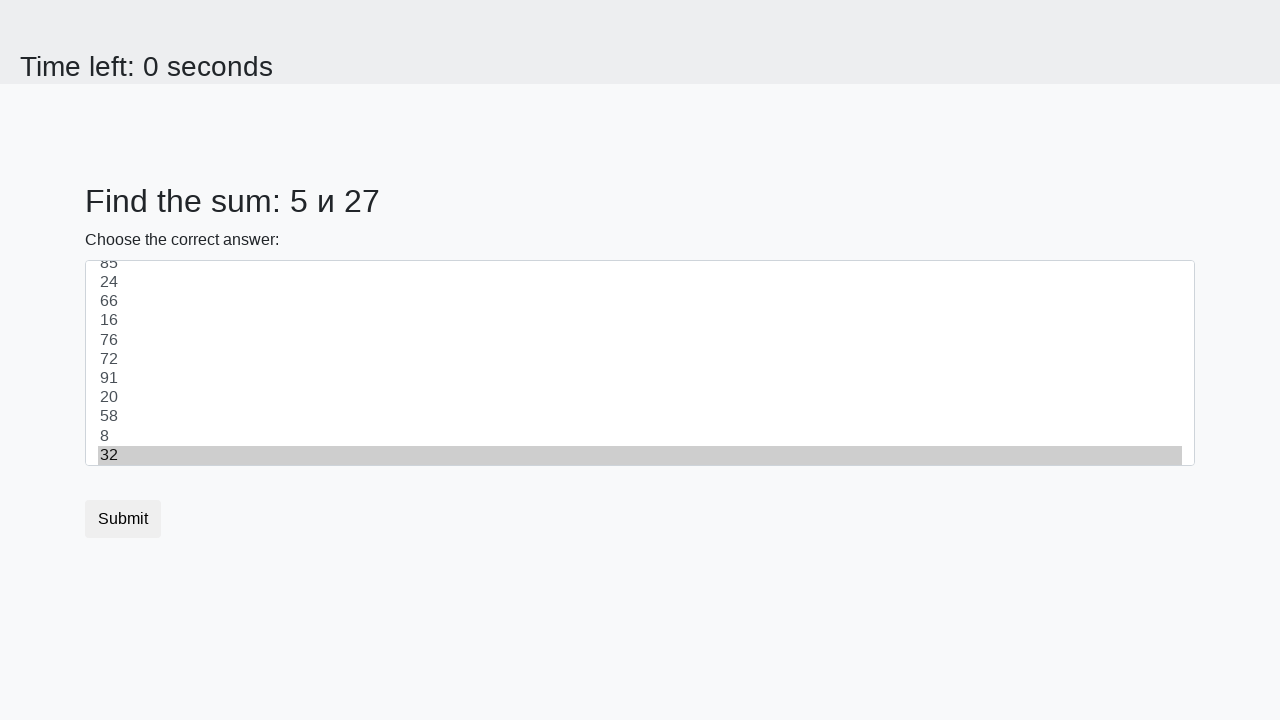

Clicked submit button to complete the math exercise at (123, 519) on button.btn
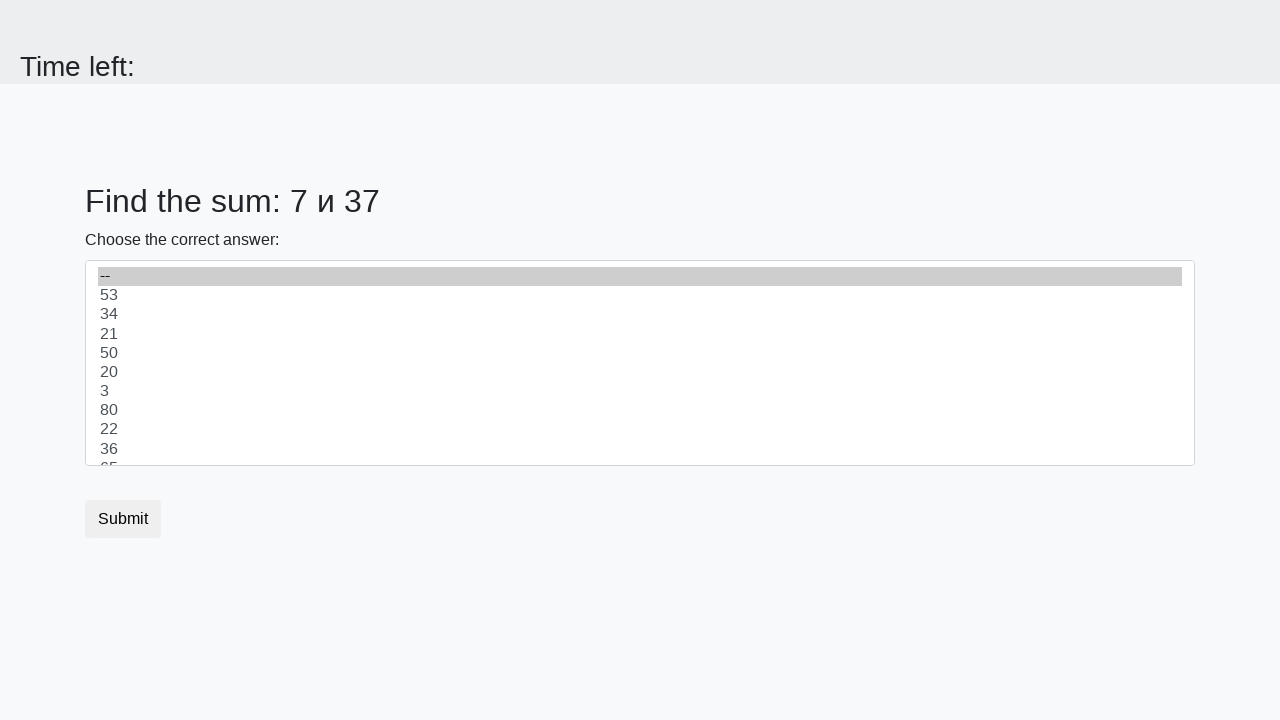

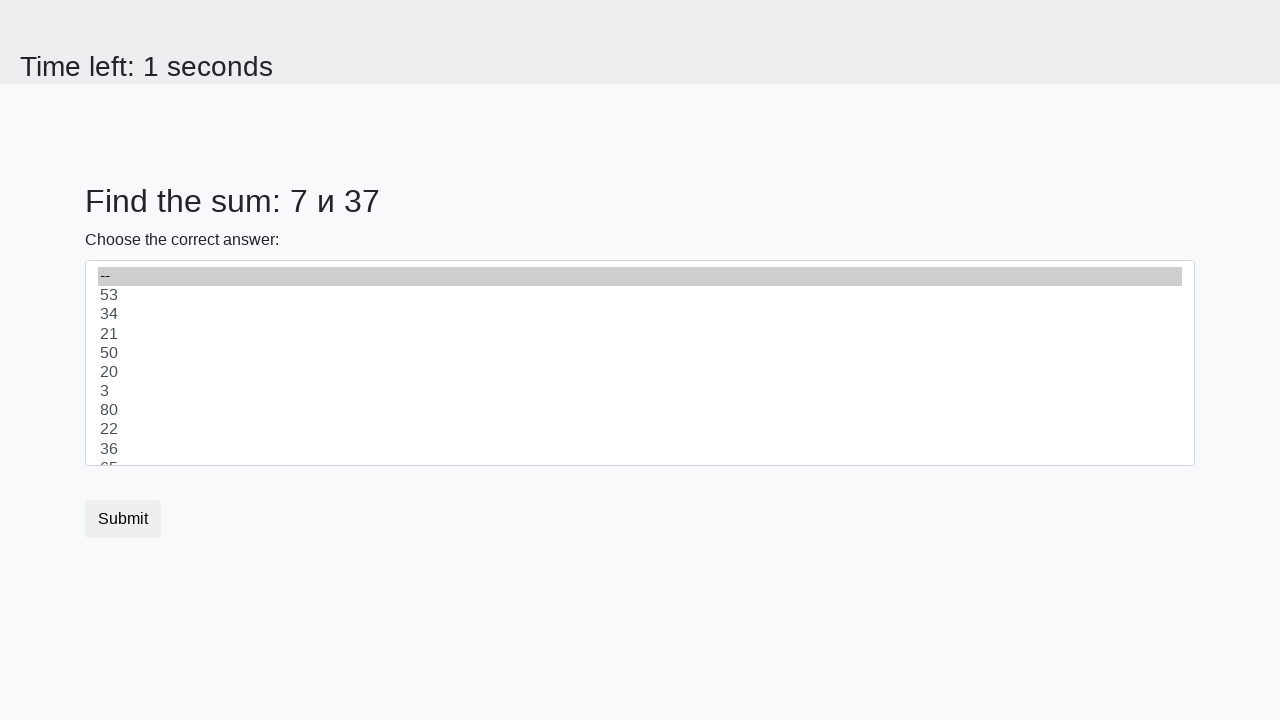